Tests the hotel listing functionality by clicking the hotel list button and verifying that hotels are displayed

Starting URL: http://hotel-v3.progmasters.hu/

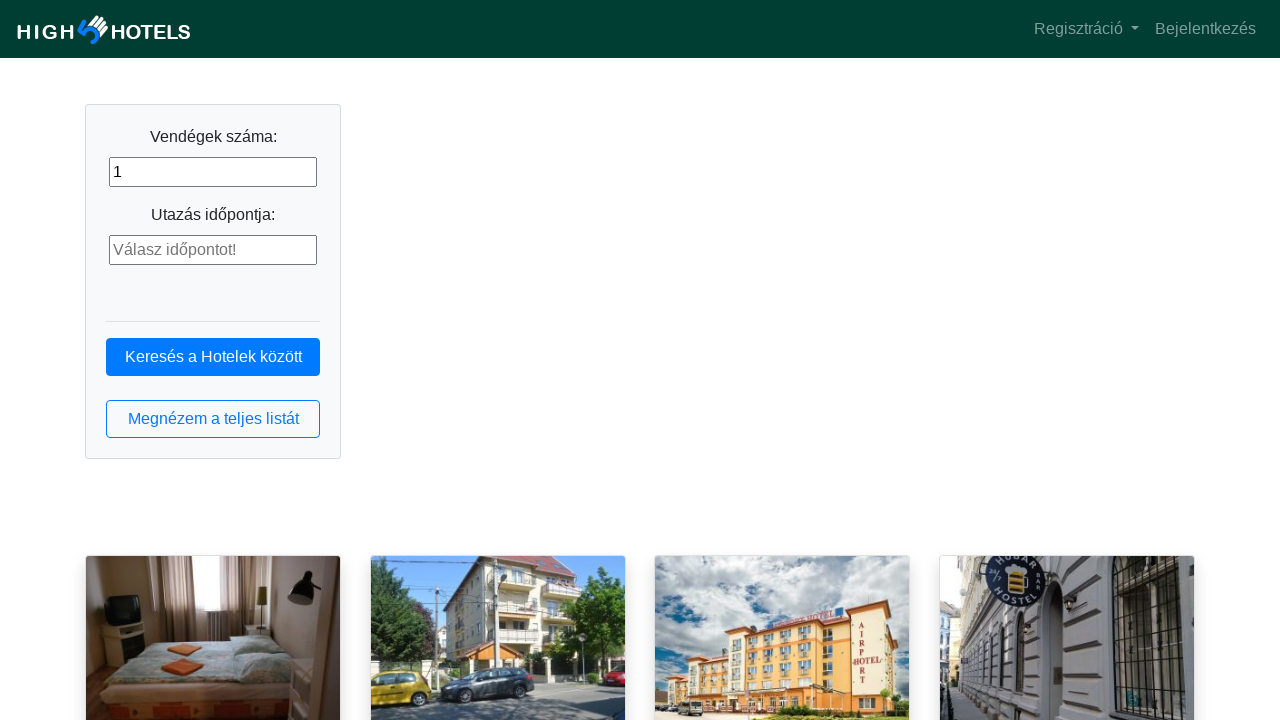

Clicked the hotel list button at (213, 419) on button.btn.btn-outline-primary.btn-block
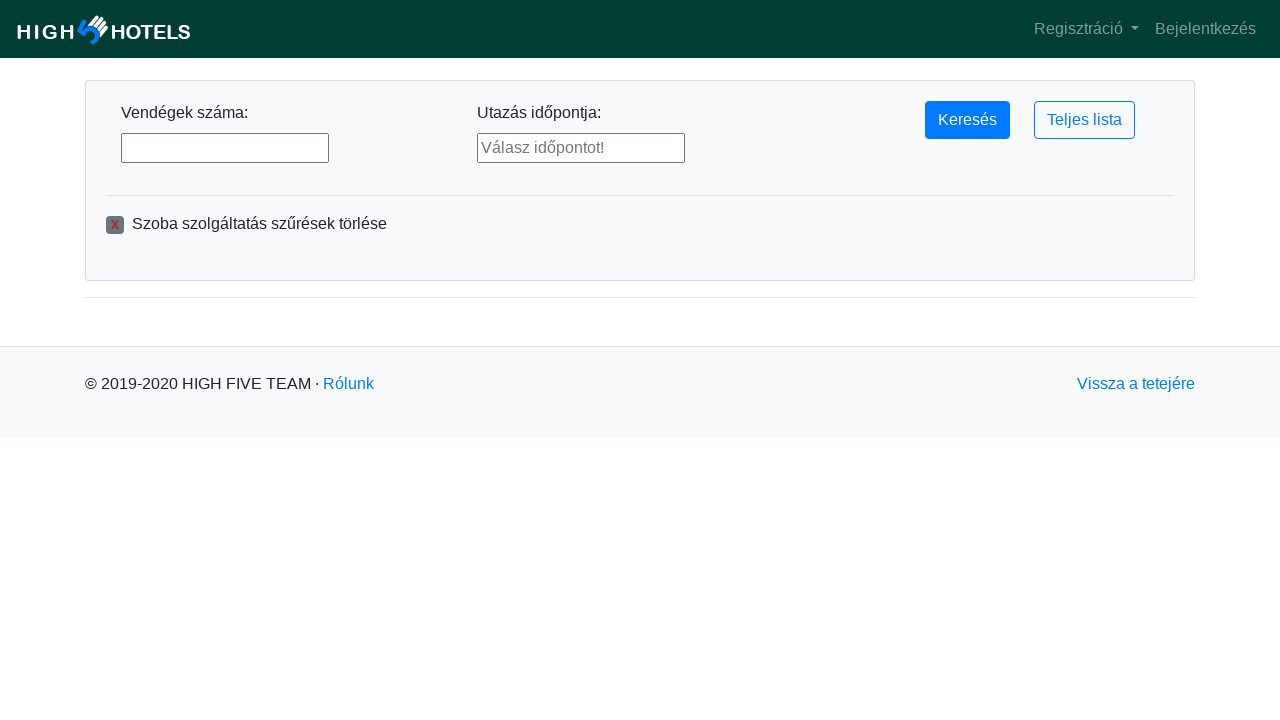

Hotel list items loaded
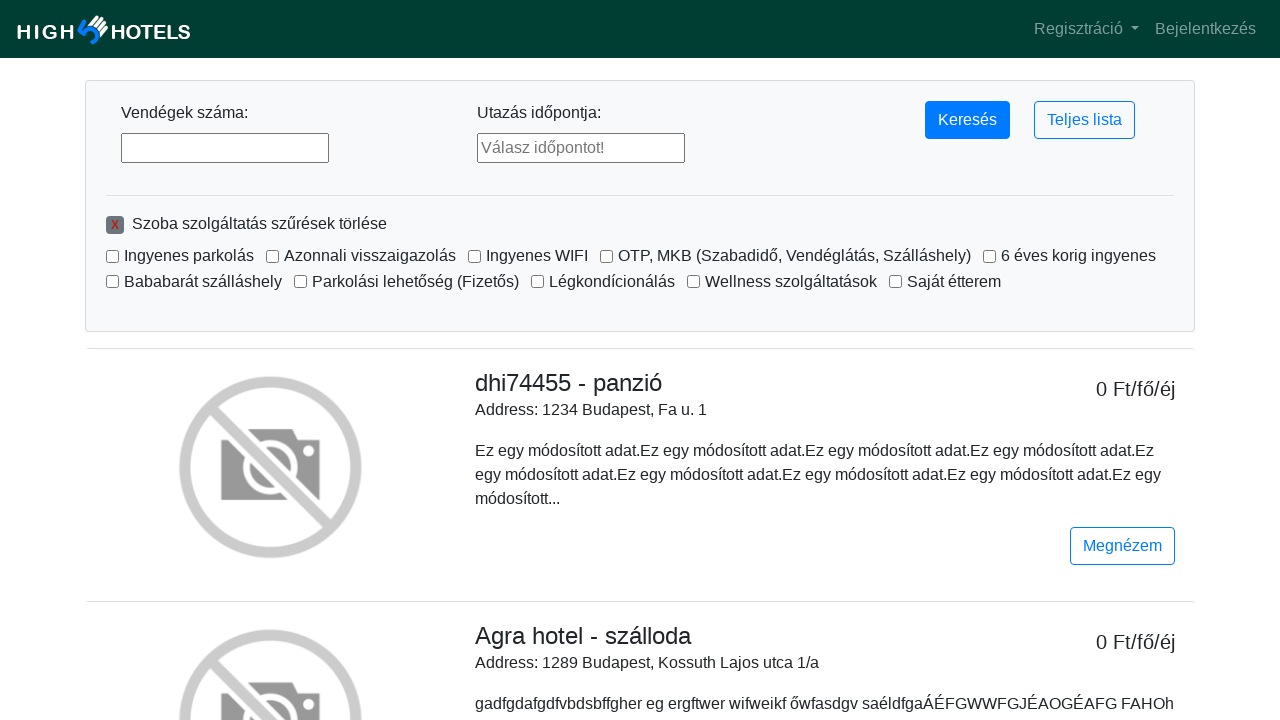

Located hotel list elements
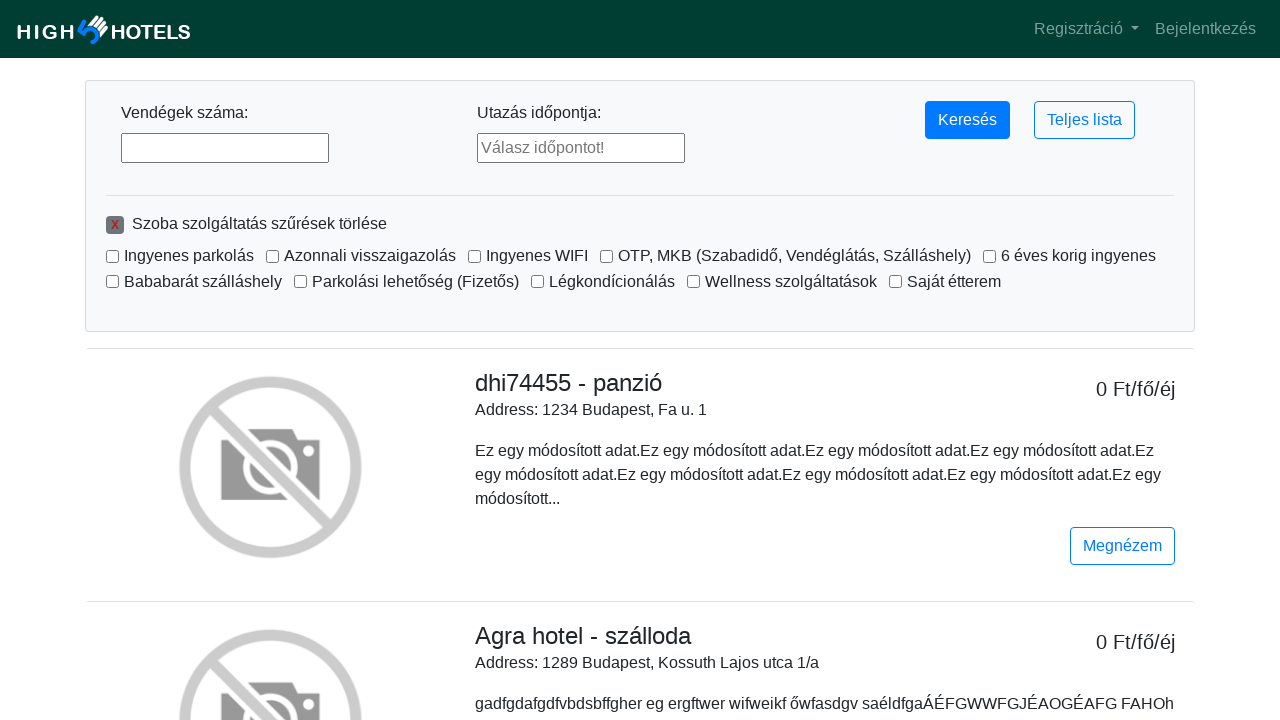

Verified first hotel is displayed
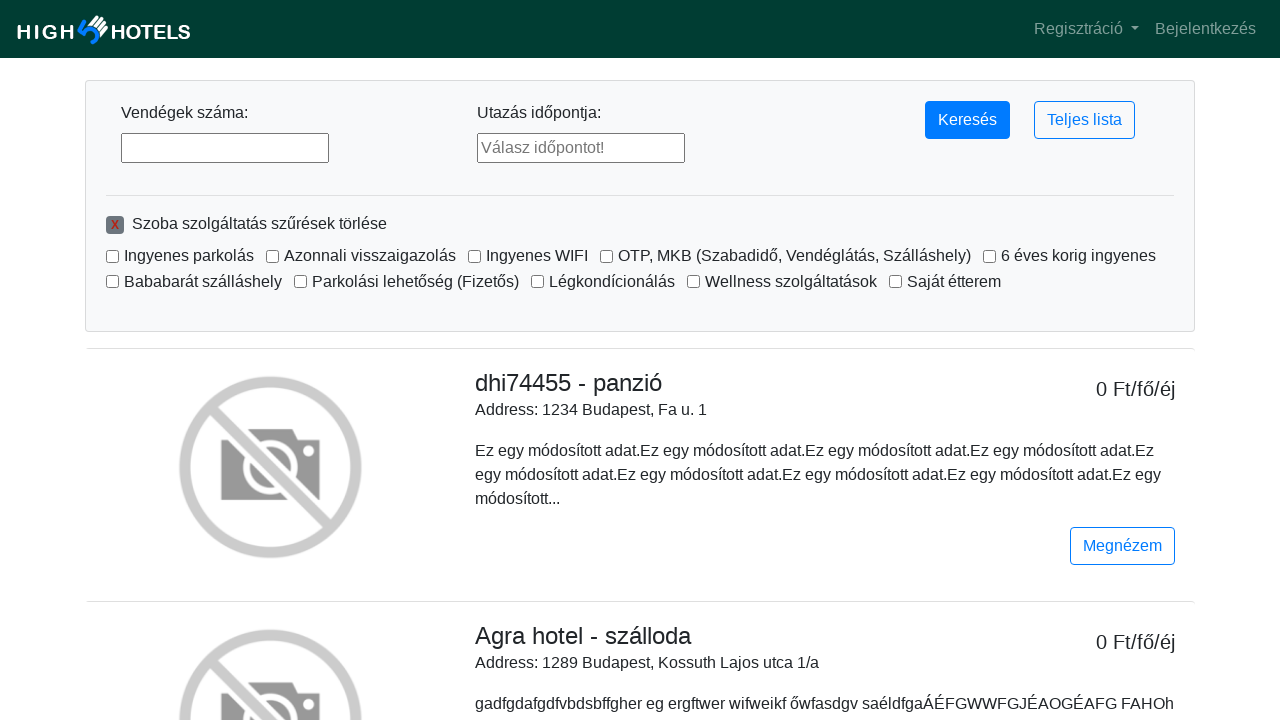

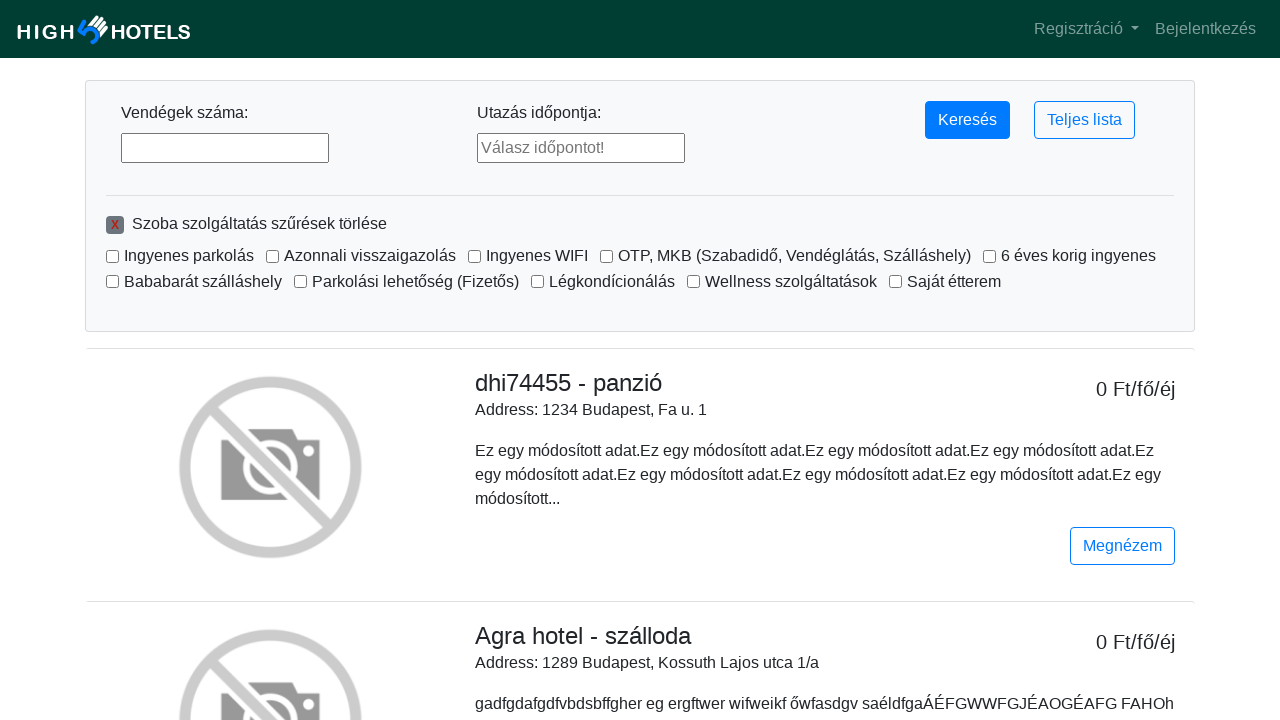